Tests keyboard handling functionality by filling a text box form, using keyboard shortcuts to copy the current address field content, tabbing to the permanent address field, and pasting the copied content.

Starting URL: https://demoqa.com/text-box

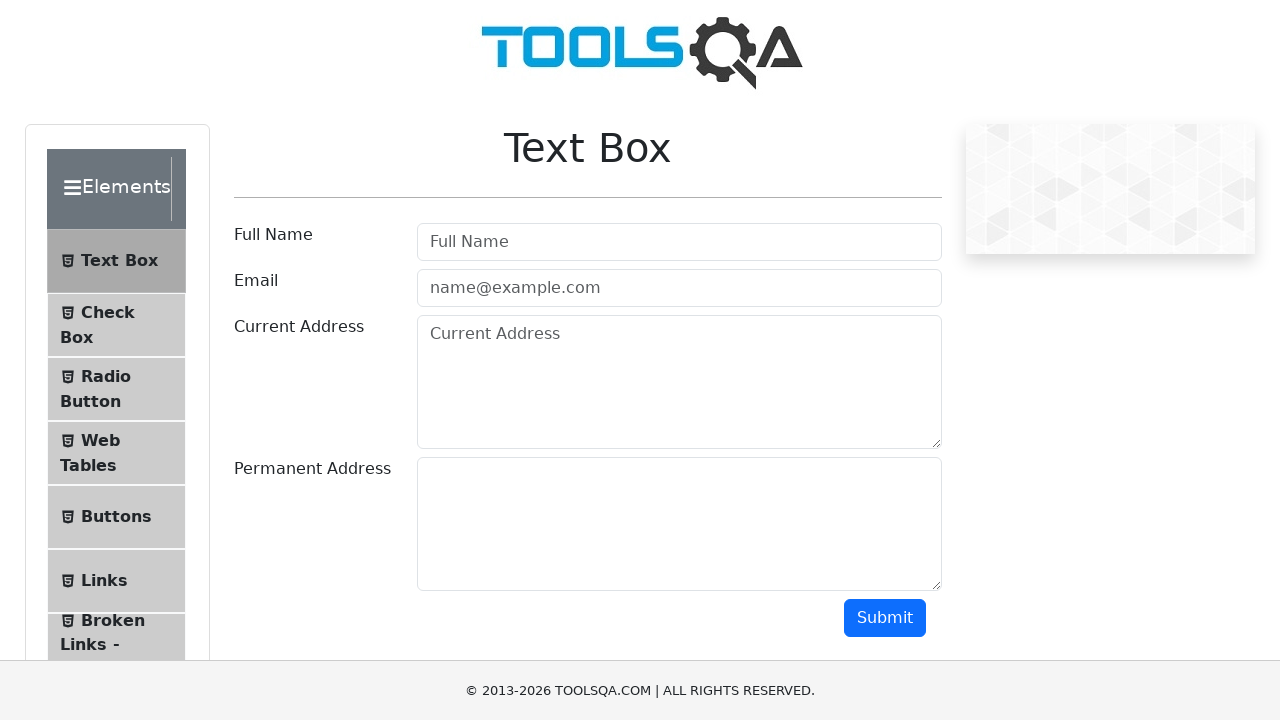

Scrolled down 200px to view the text box form
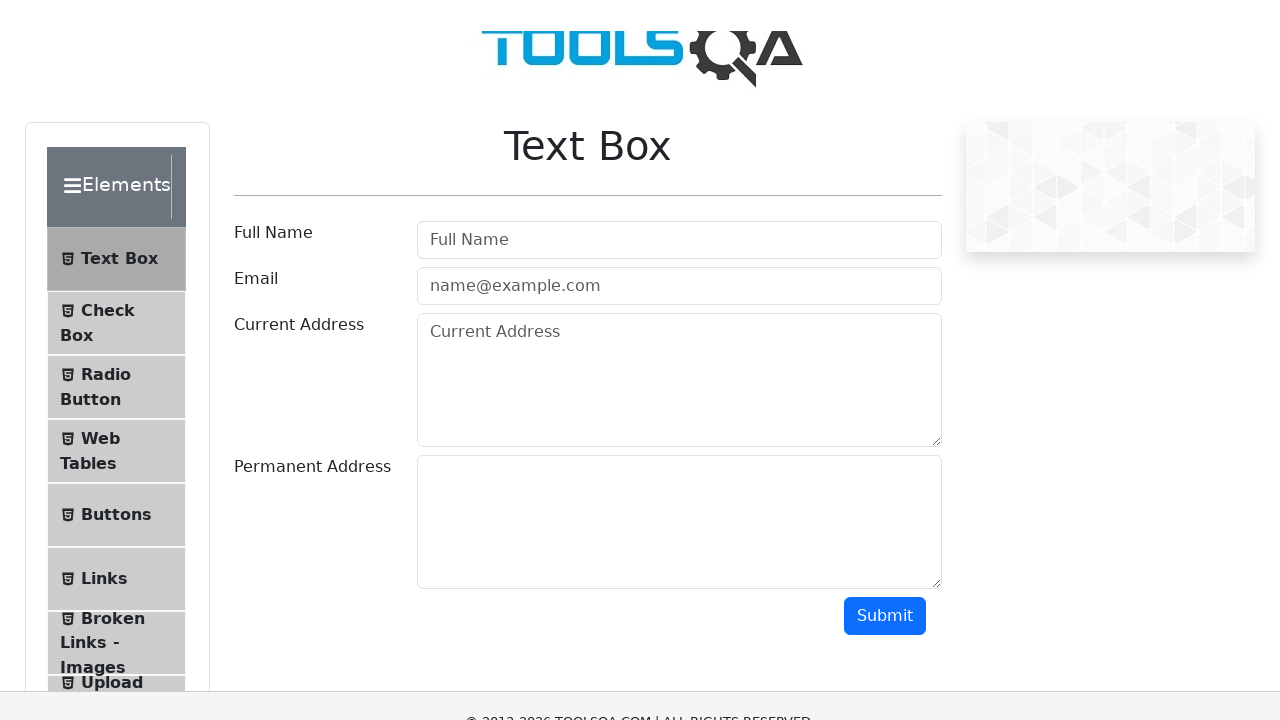

Filled Full Name field with 'Mr Cyber Success' on #userName
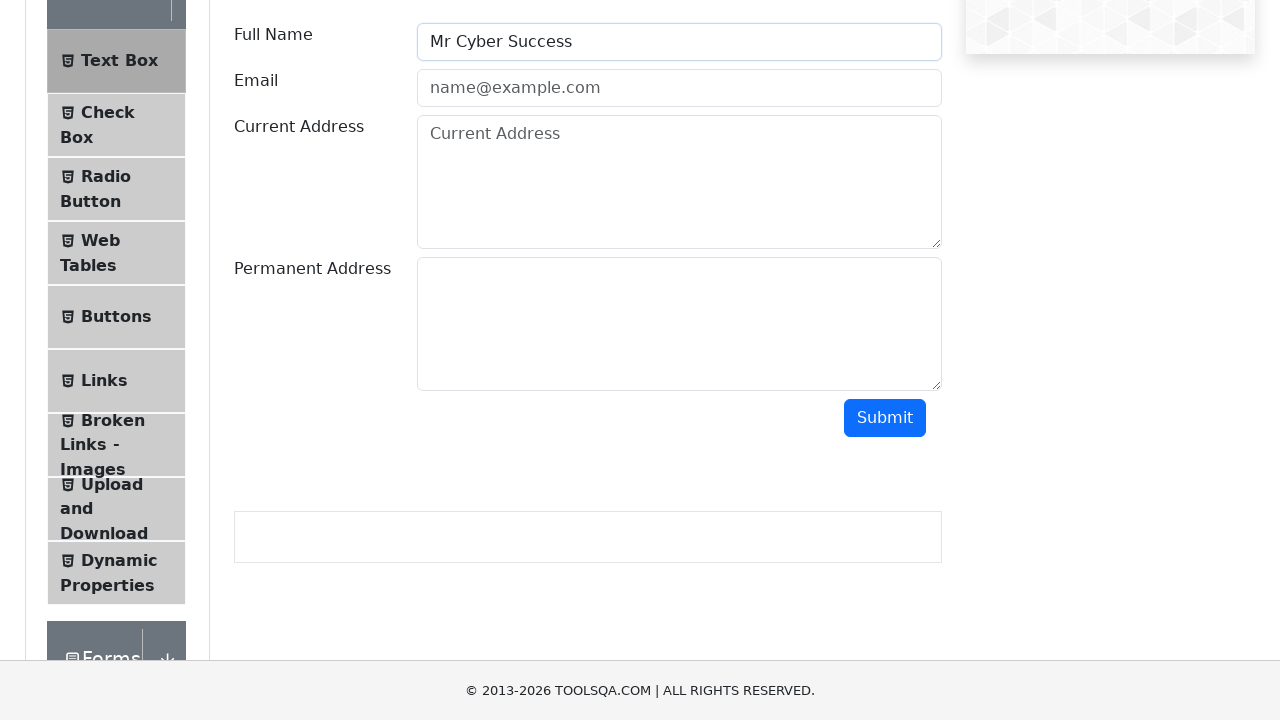

Filled Email field with 'CyberSuccess@gmail.com' on #userEmail
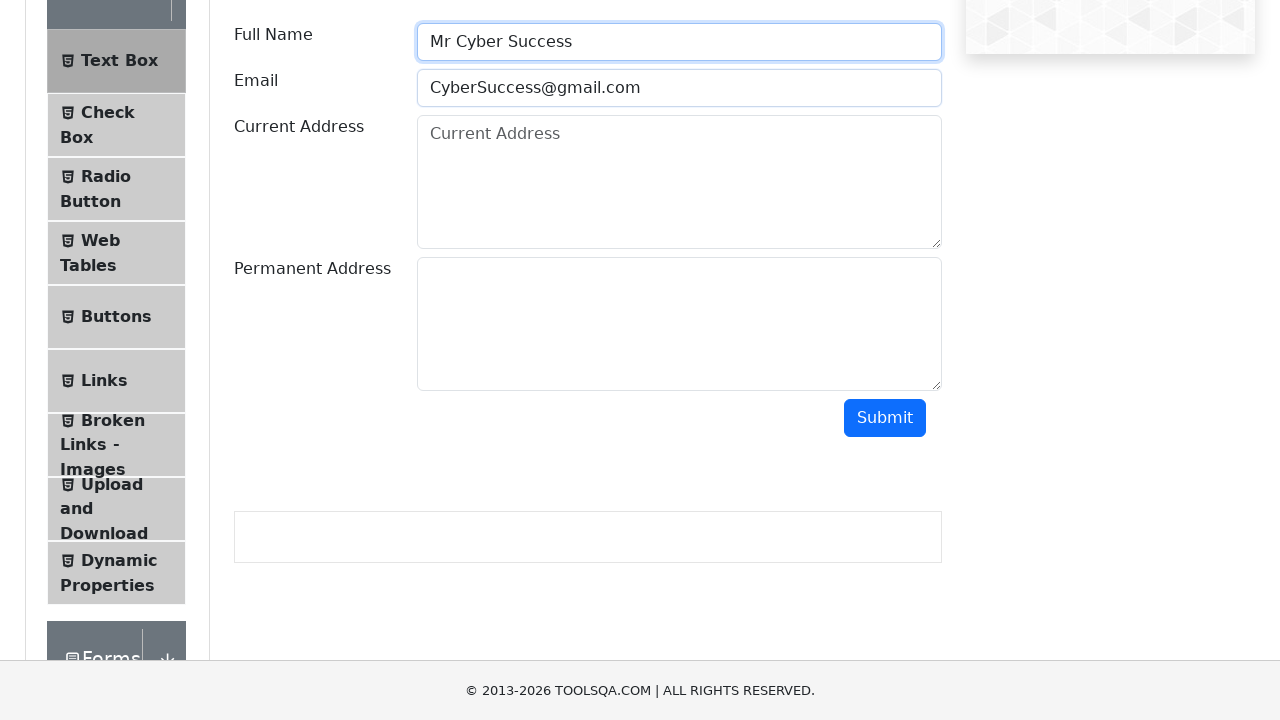

Filled Current Address field with 'Deccan,Asmani Plaza, Pune 411 016' on #currentAddress
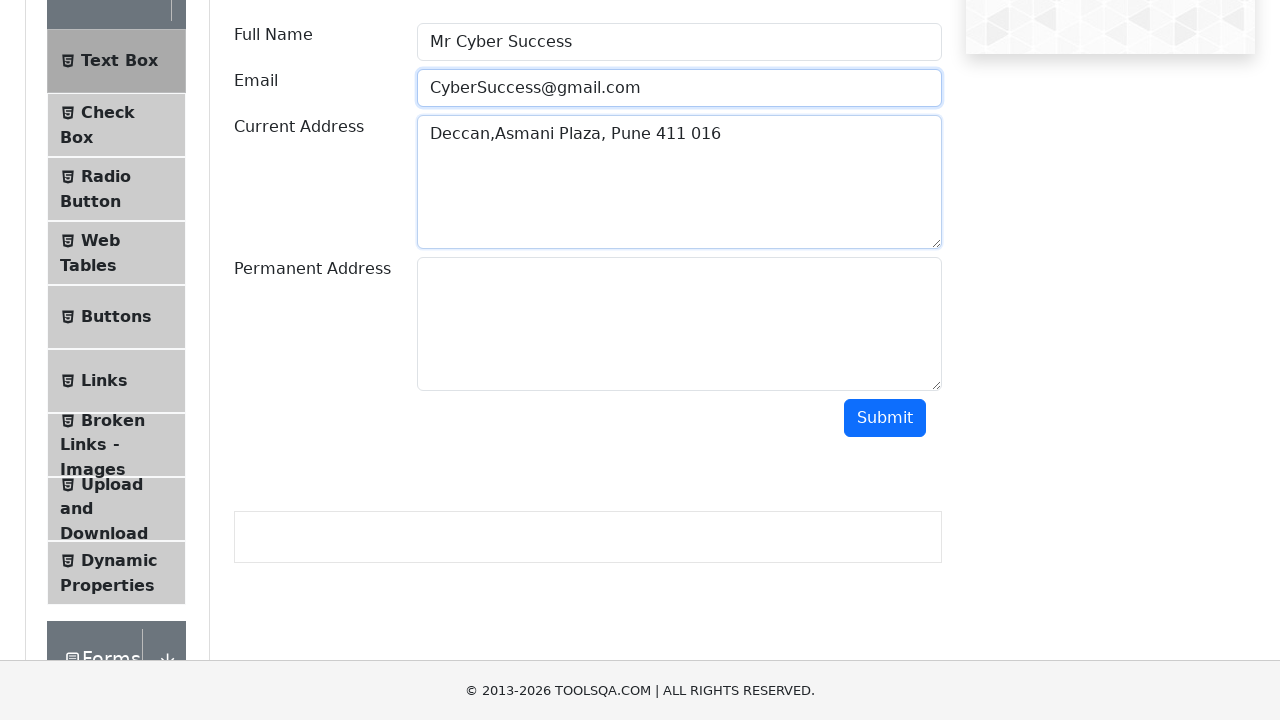

Clicked on Current Address field to focus it at (679, 182) on #currentAddress
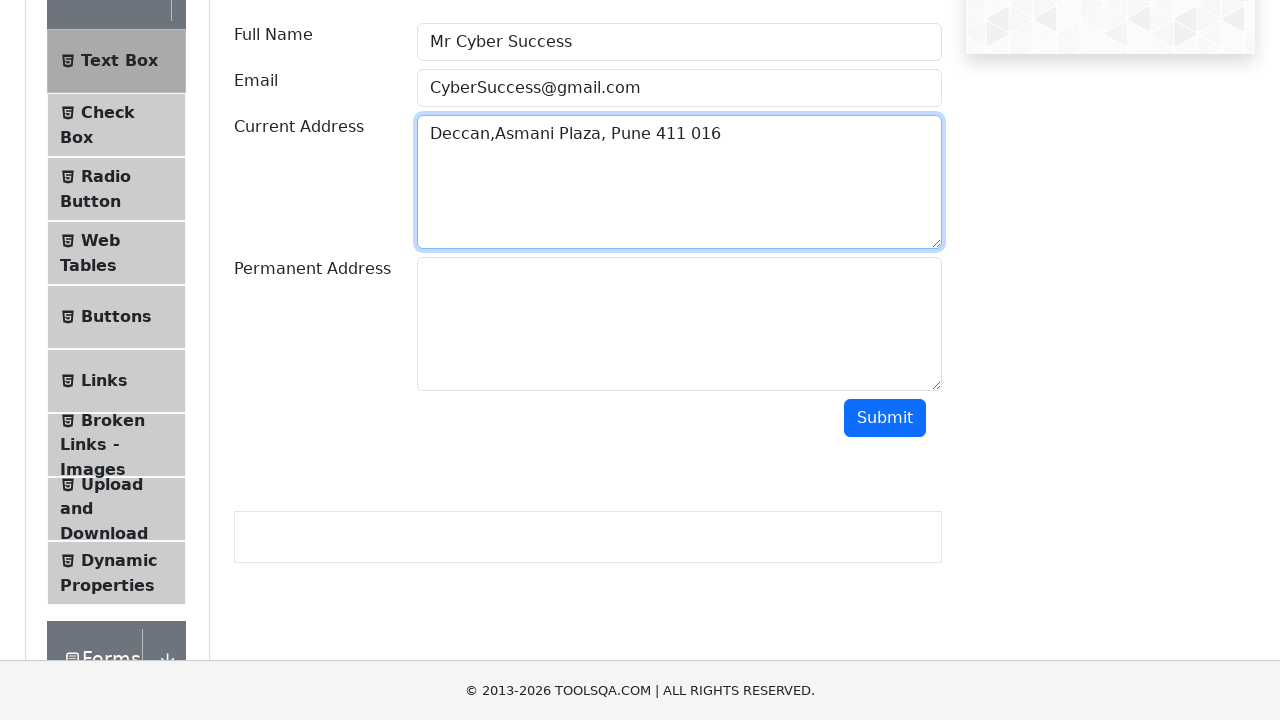

Pressed Ctrl+A to select all text in Current Address field
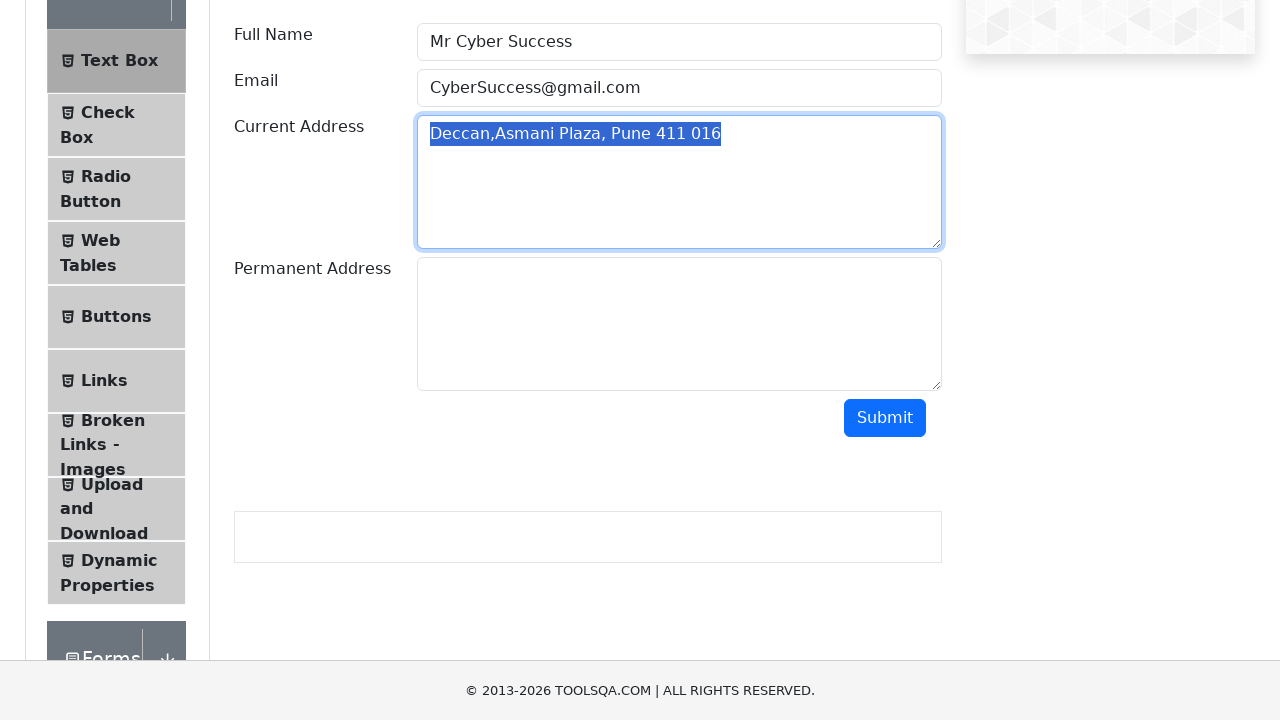

Pressed Ctrl+C to copy the selected Current Address text
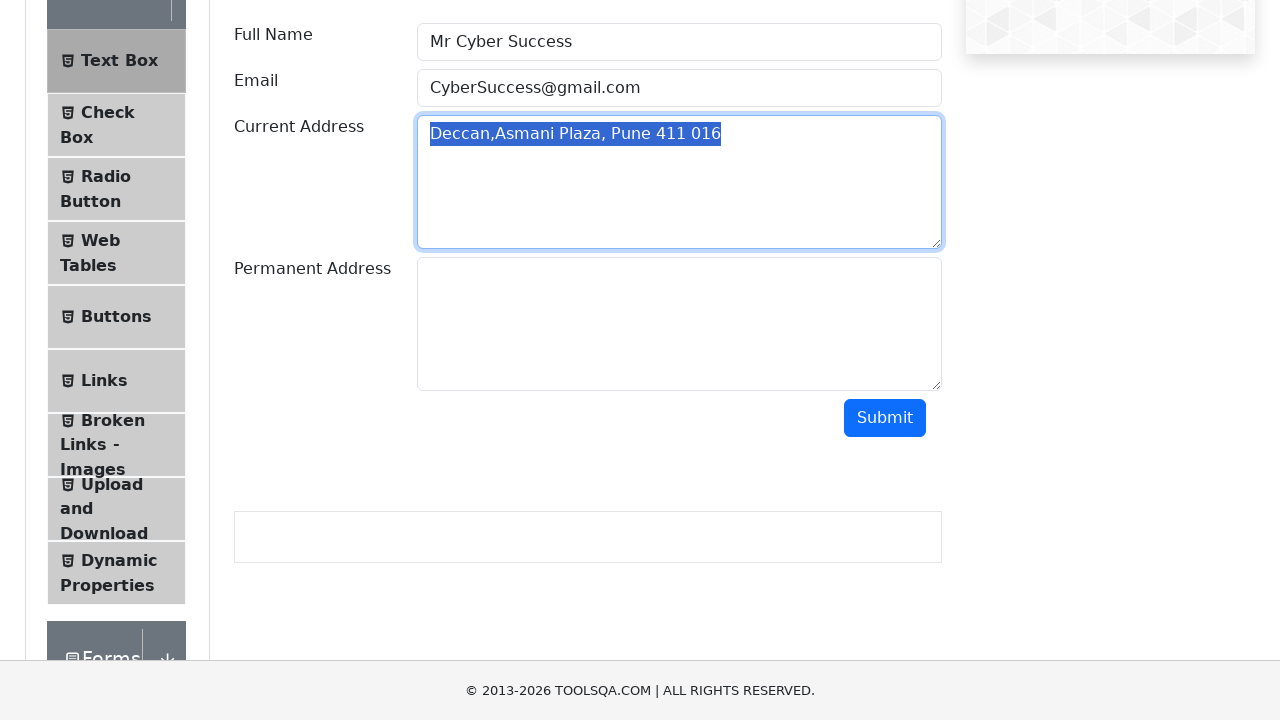

Pressed Tab to move focus to Permanent Address field
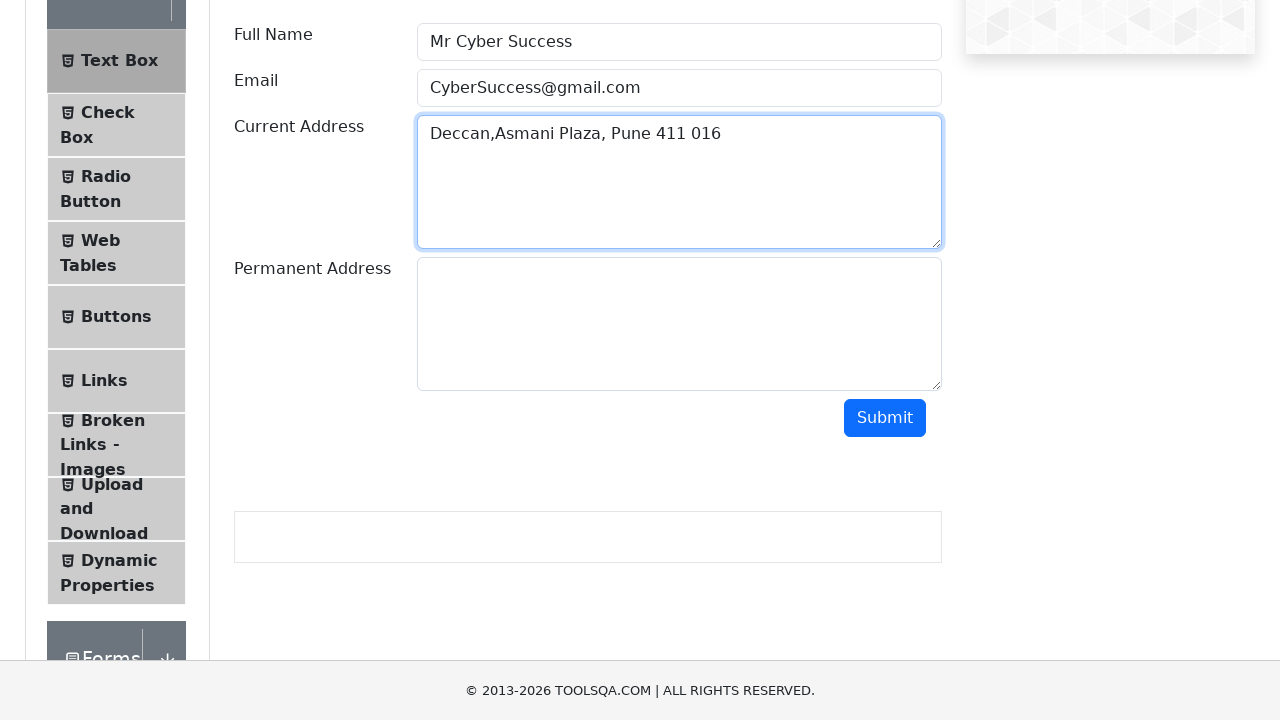

Pressed Ctrl+V to paste the copied address into Permanent Address field
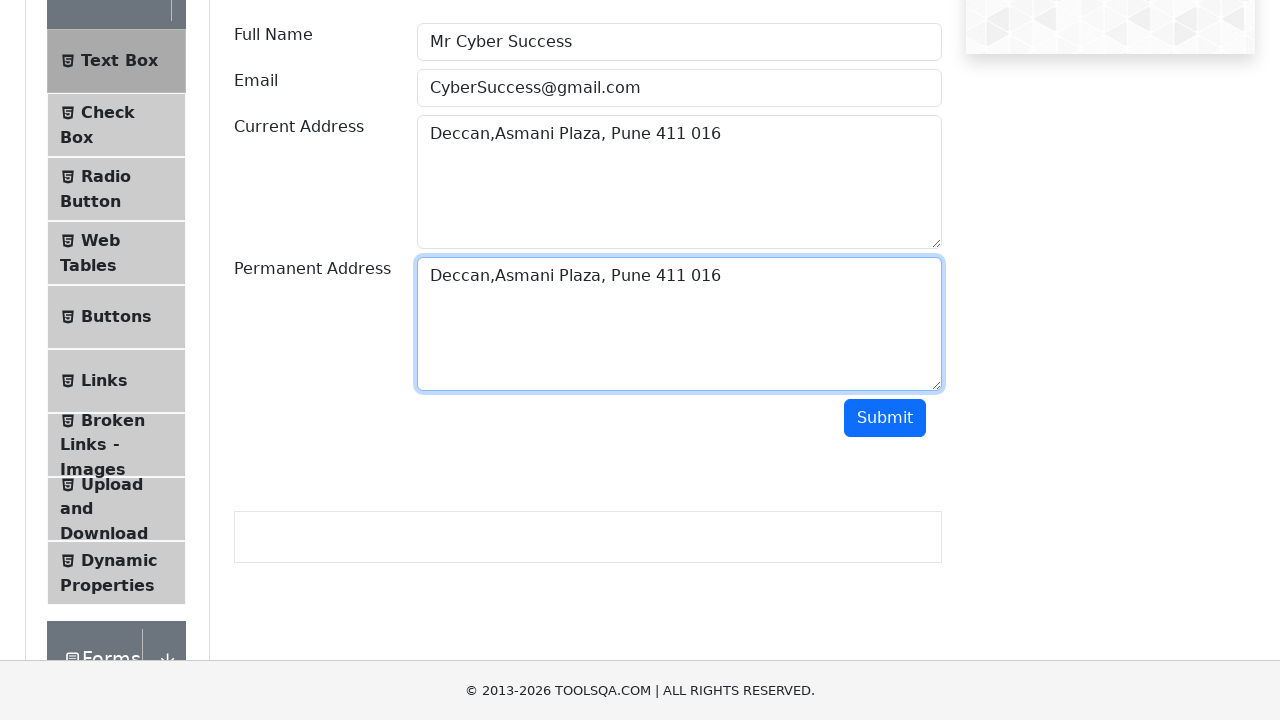

Waited 1000ms to observe the pasted content in Permanent Address field
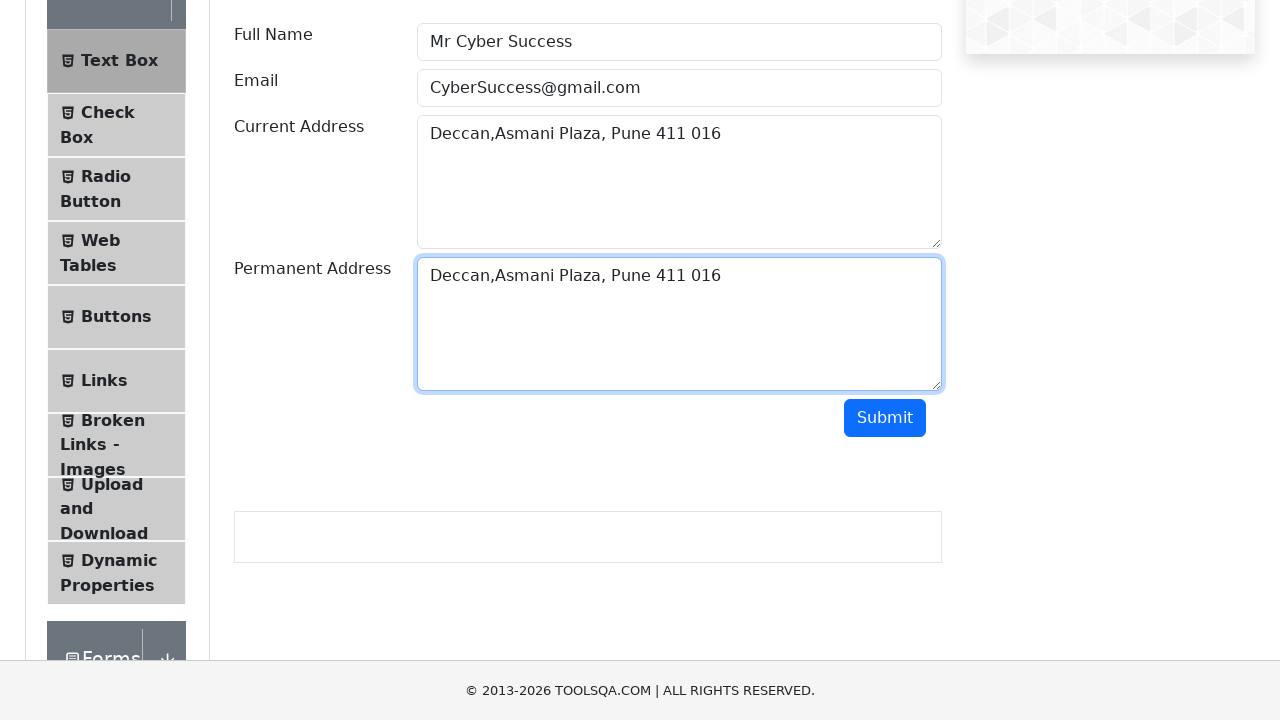

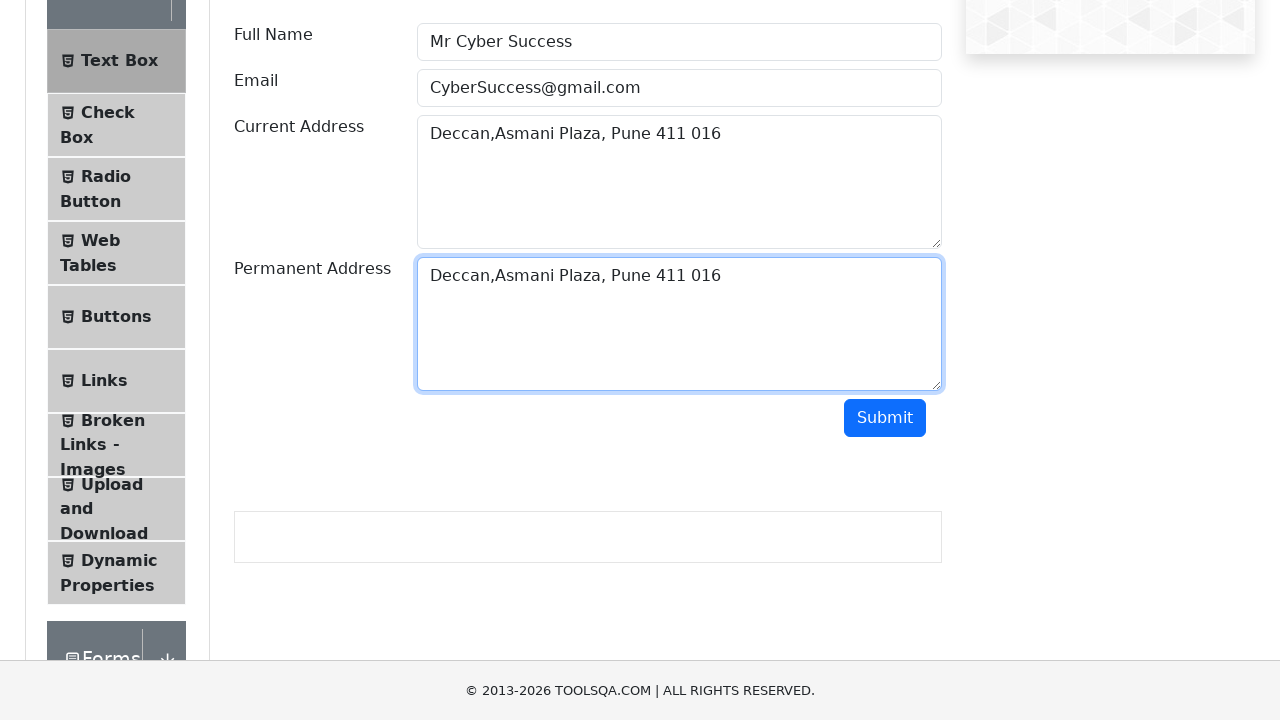